Tests form interaction within an iframe on W3Schools by removing the disabled attribute from a text input, filling it with text, and submitting the form.

Starting URL: https://www.w3schools.com/tags/tryit.asp?filename=tryhtml_input_disabled

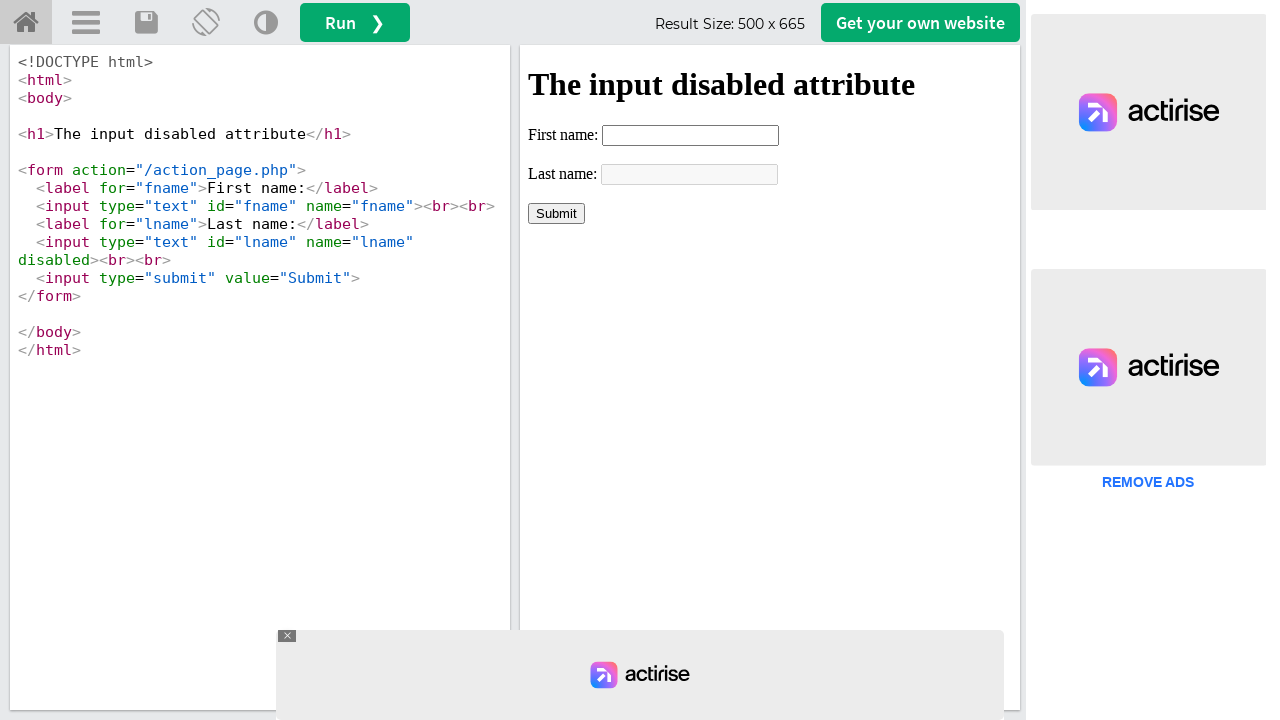

Located iframe with ID 'iframeResult' for form interaction
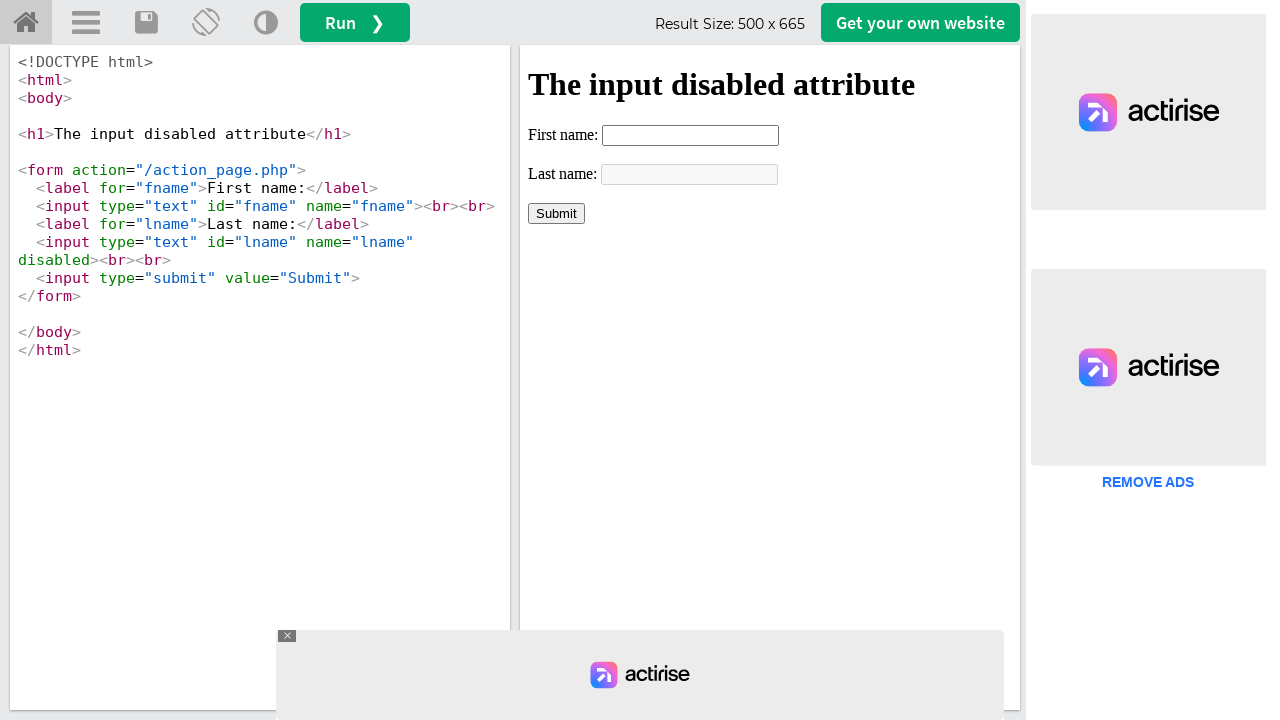

Removed disabled attribute from last name input field
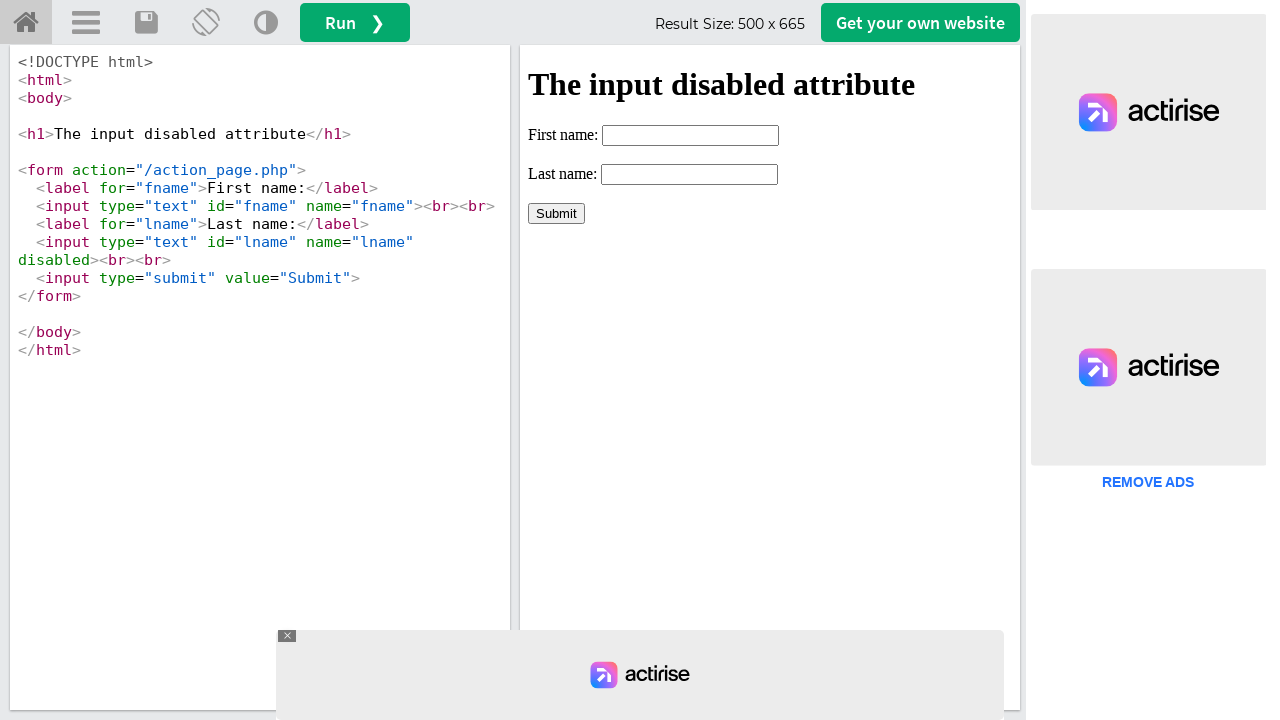

Filled last name input field with 'Loc abc' on #iframeResult >> internal:control=enter-frame >> xpath=//input[@name='lname']
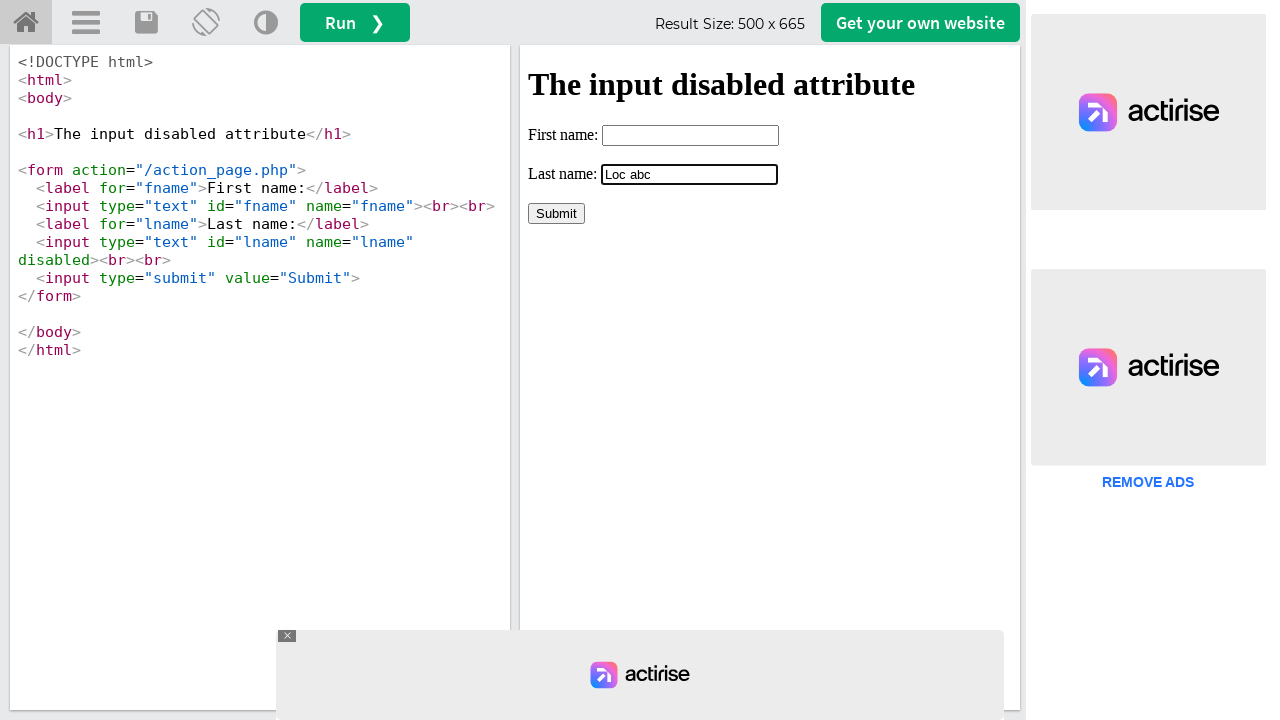

Clicked Submit button to submit the form at (556, 213) on #iframeResult >> internal:control=enter-frame >> xpath=//input[@value='Submit']
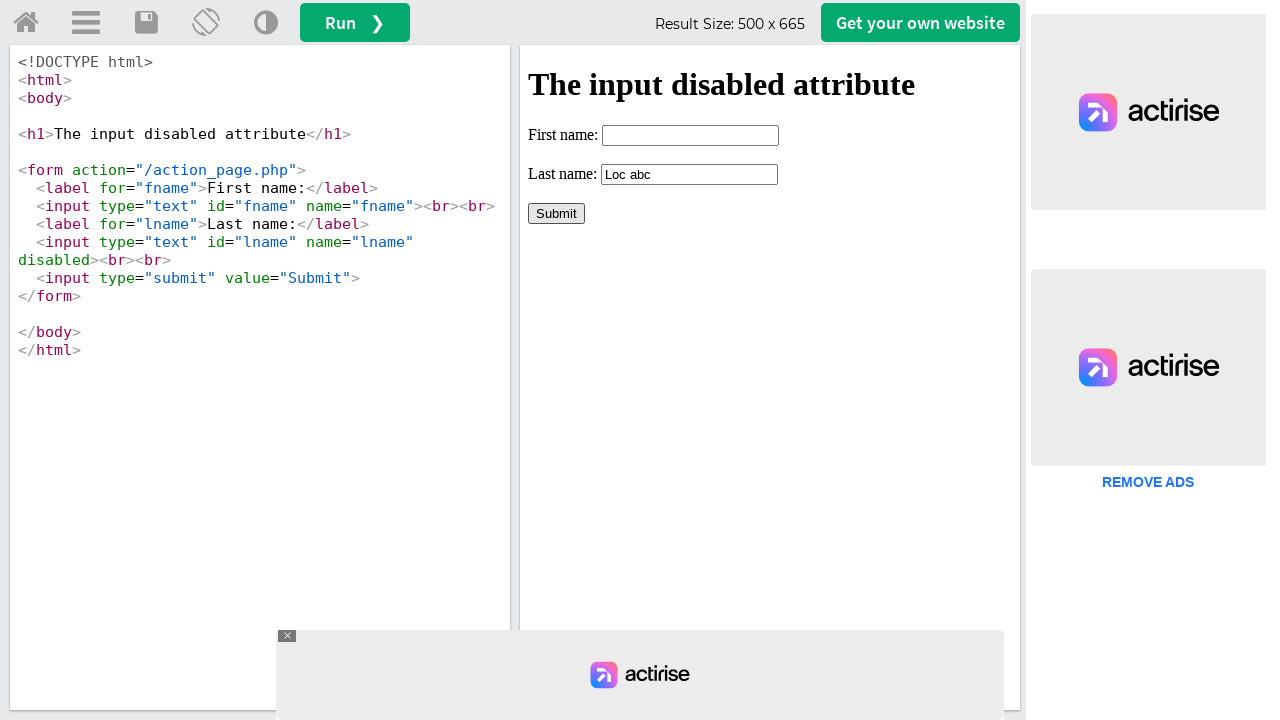

Waited for DOM content to be fully loaded after form submission
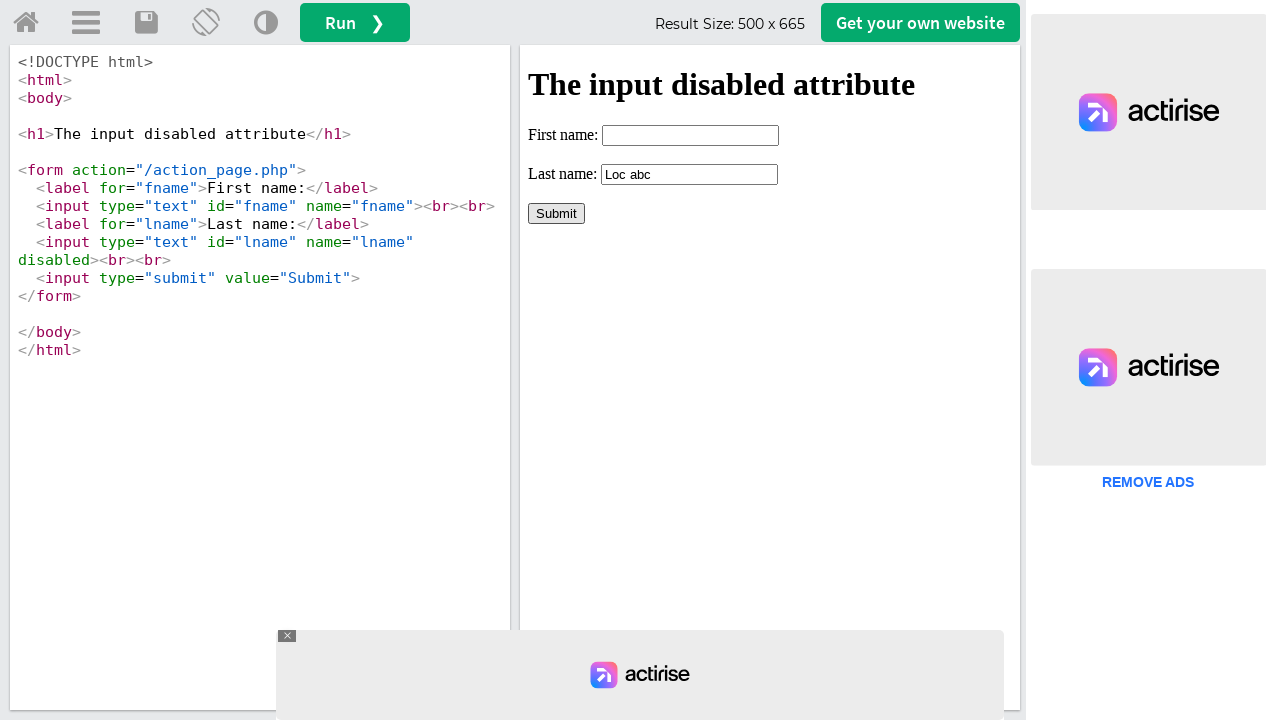

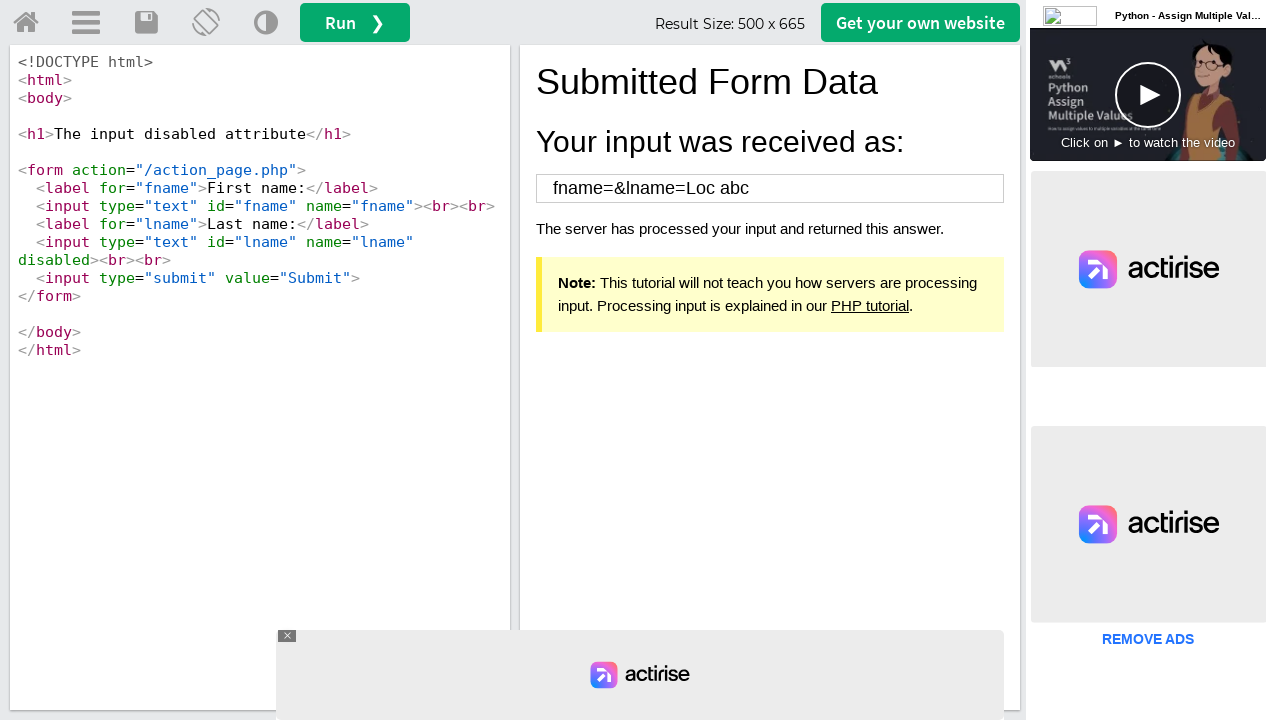